Navigates to a Stepik lesson page, fills in an answer in a text area field, and clicks the submit button to submit the solution.

Starting URL: https://stepik.org/lesson/25969/step/12

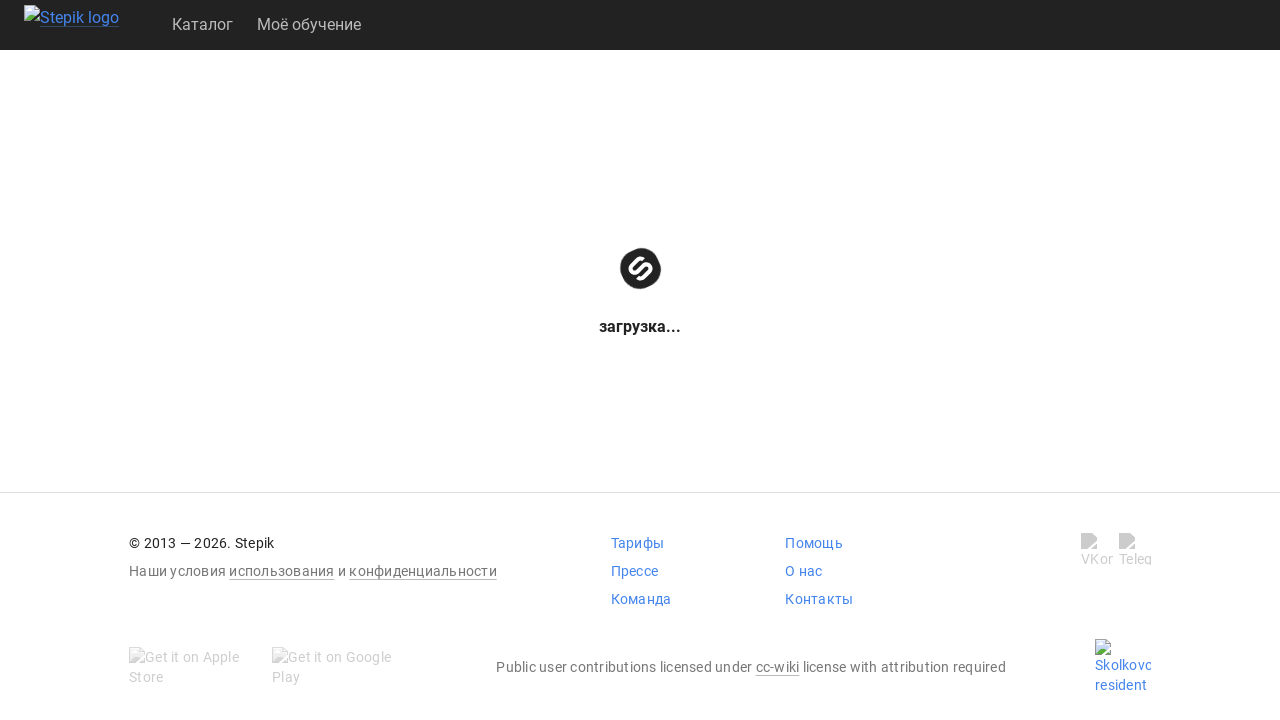

Waited for textarea to be visible
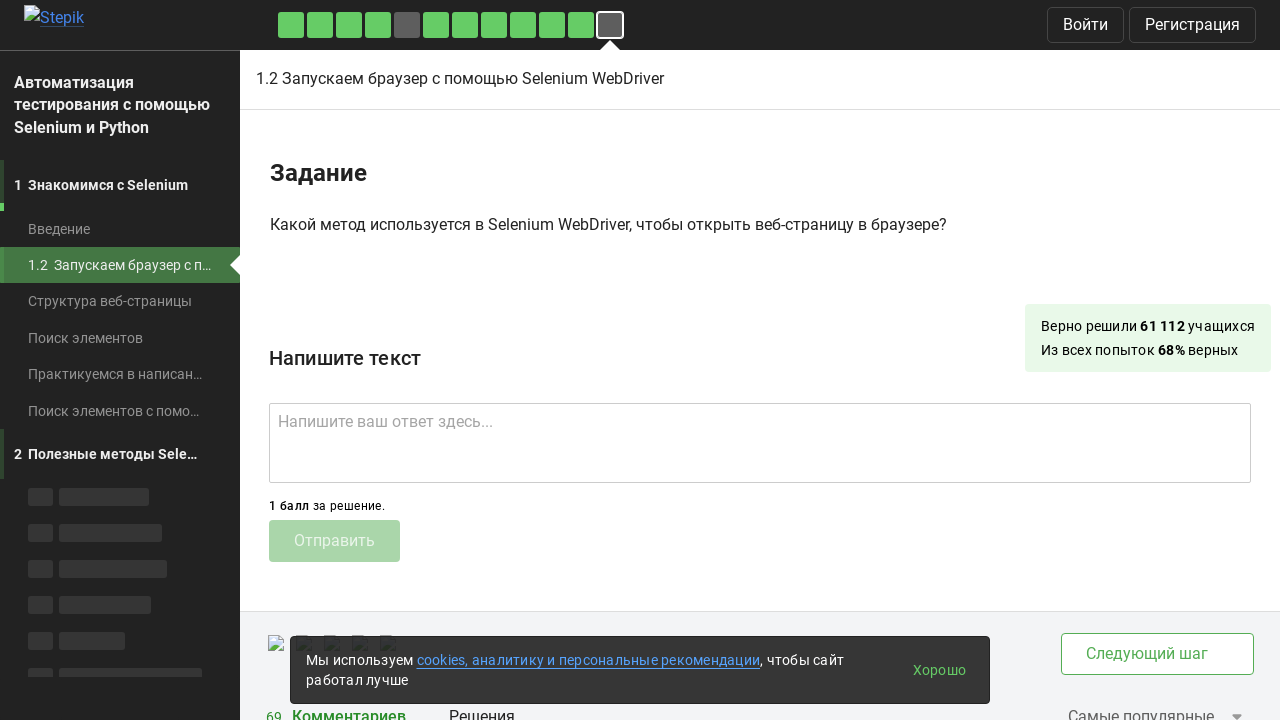

Filled textarea with answer 'get()' on .textarea
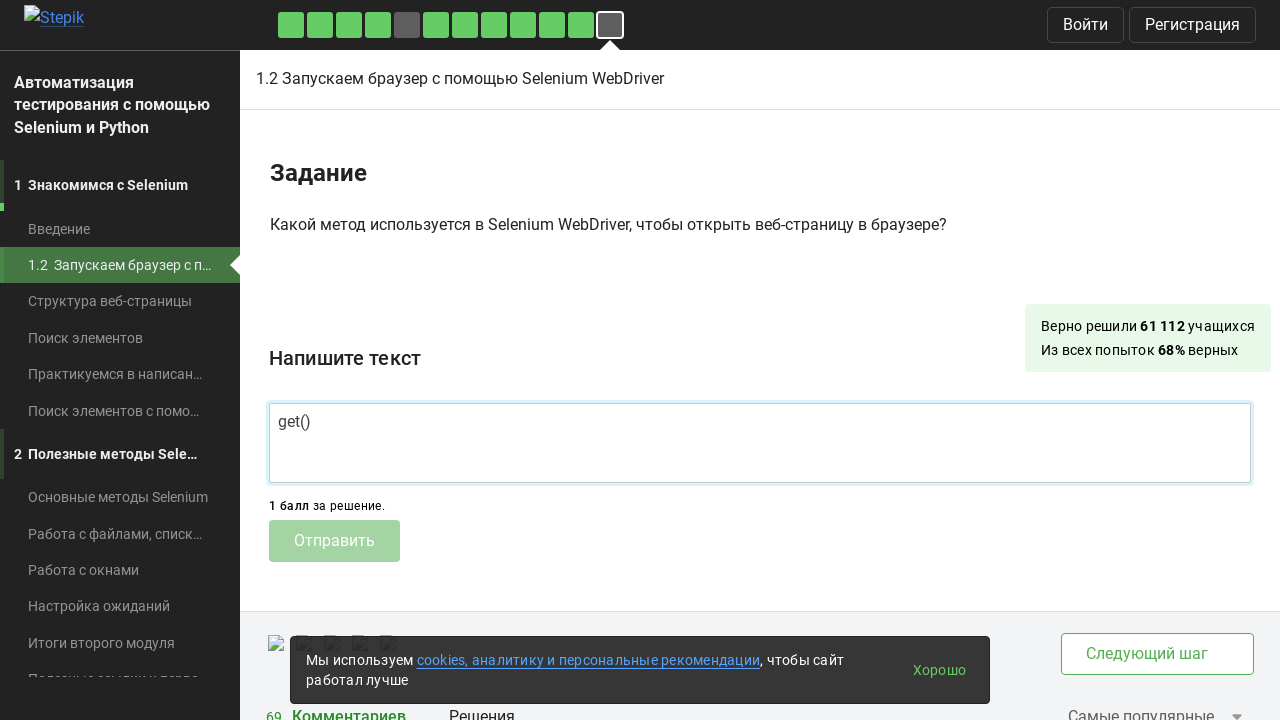

Clicked submit button to submit solution at (334, 541) on .submit-submission
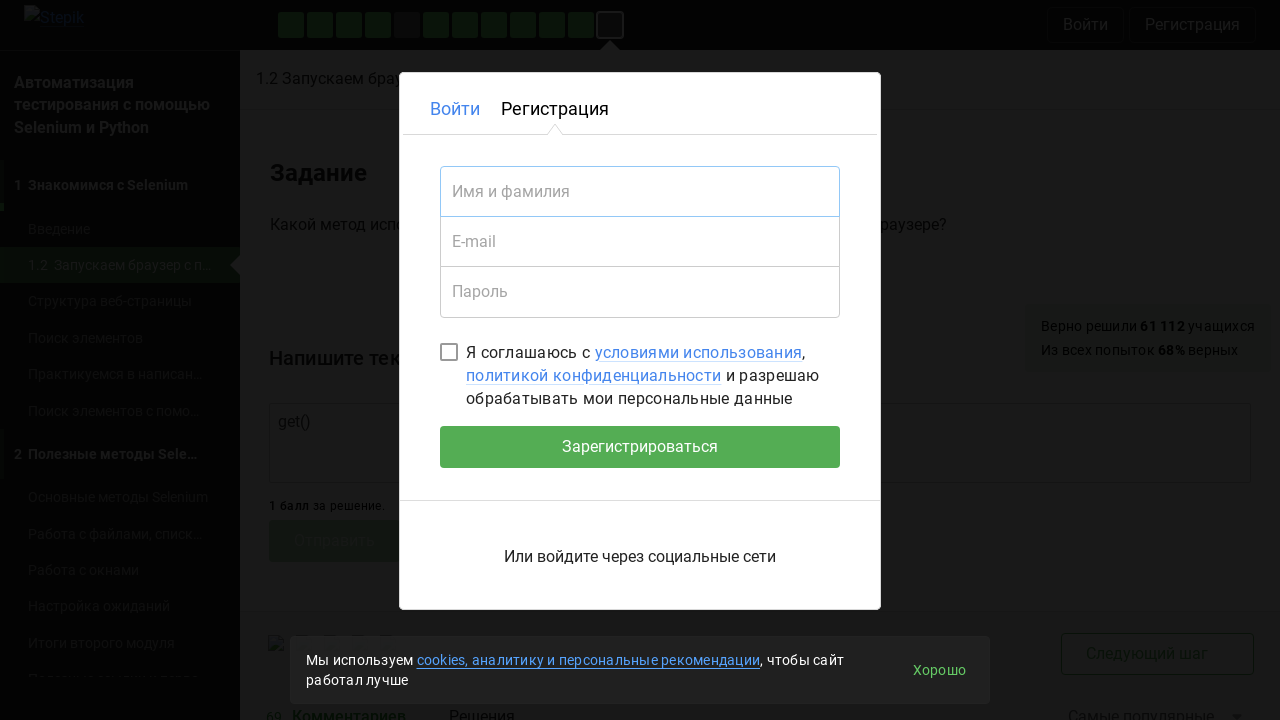

Waited 2 seconds for submission result to appear
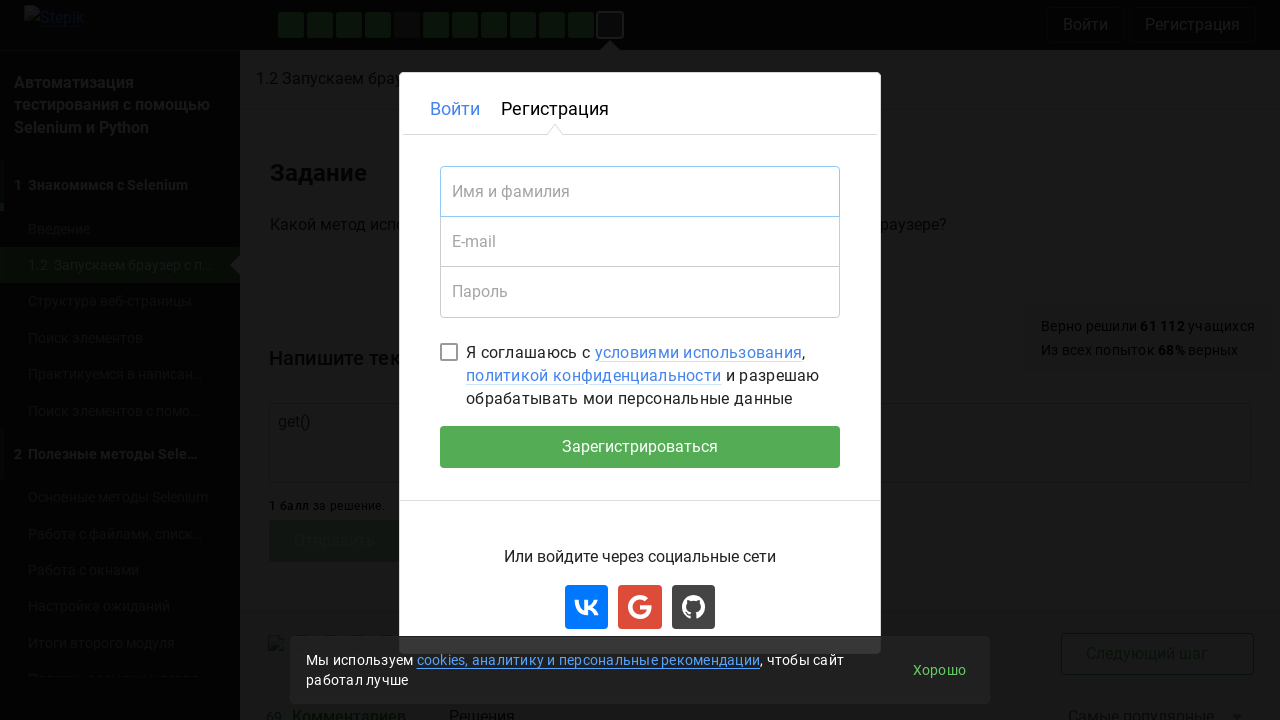

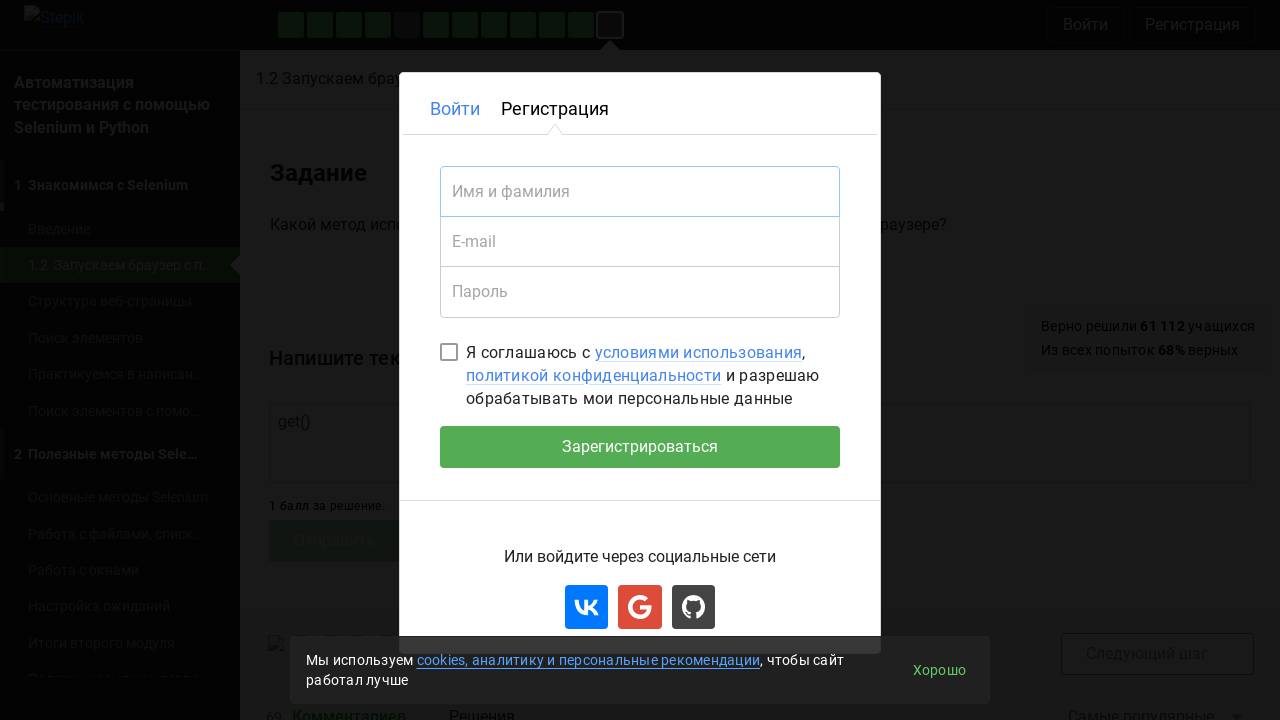